Tests that the counter displays the current number of todo items as items are added.

Starting URL: https://demo.playwright.dev/todomvc

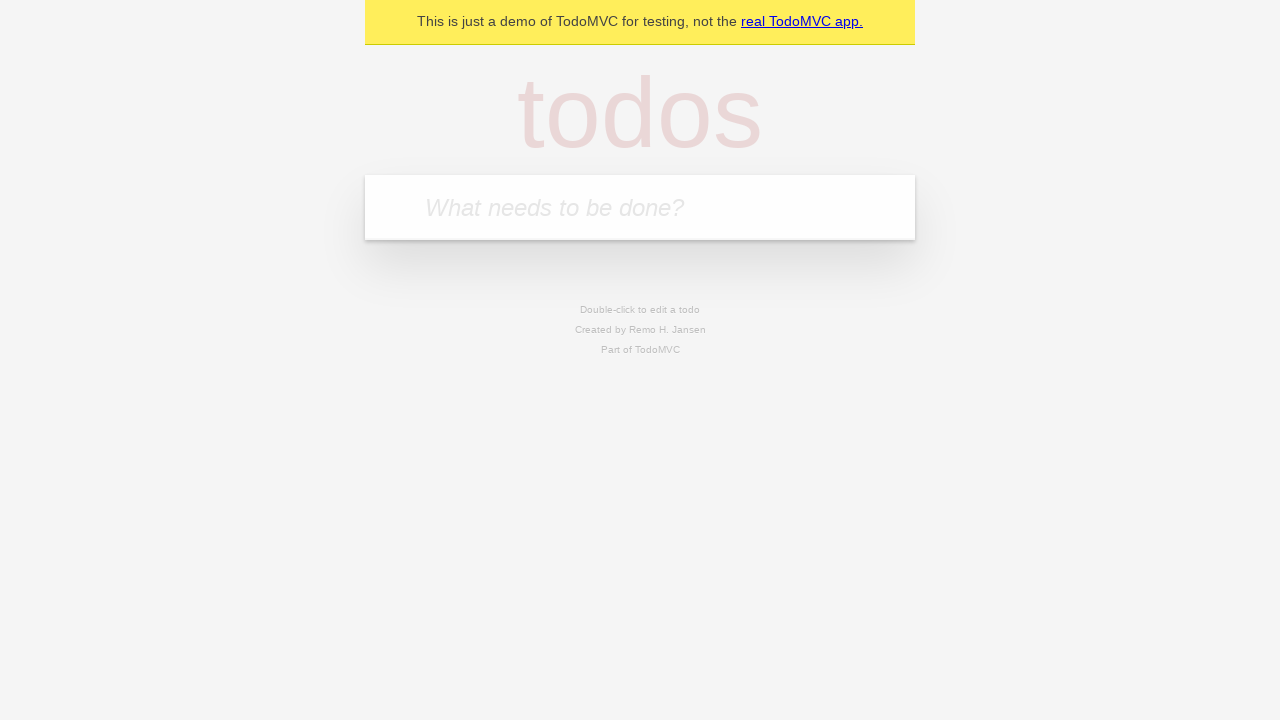

Filled todo input with 'buy some cheese' on internal:attr=[placeholder="What needs to be done?"i]
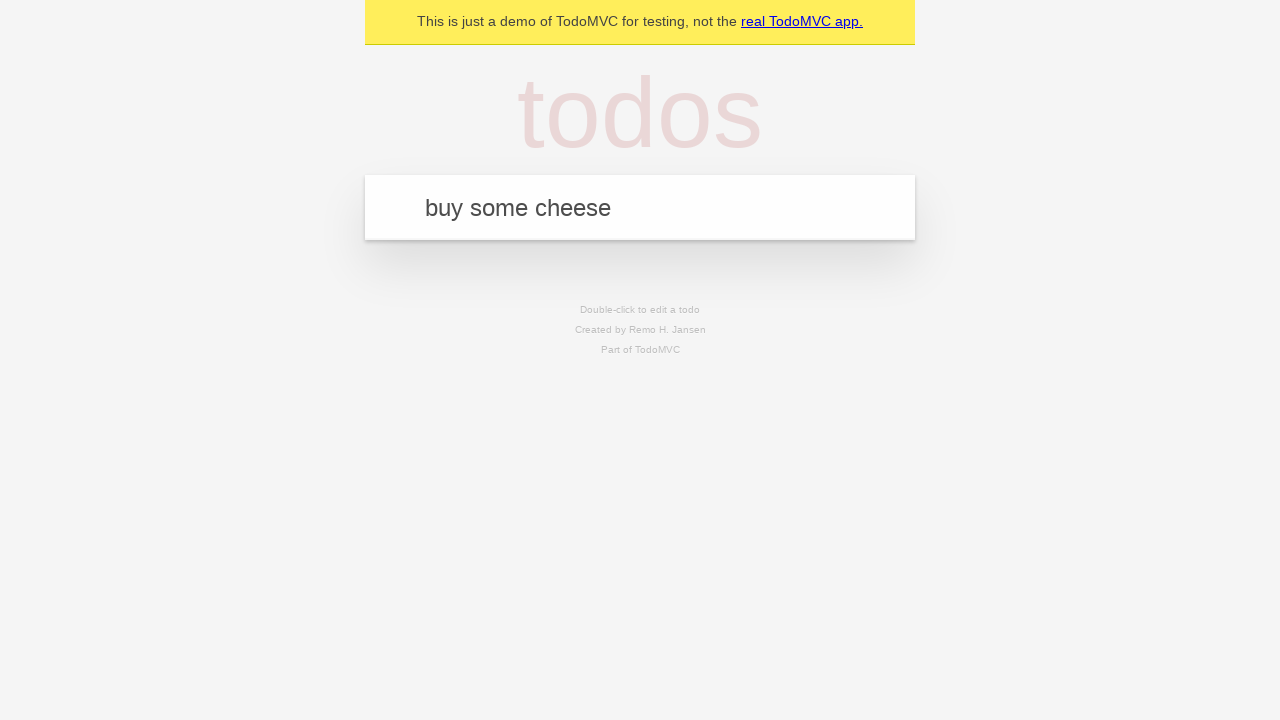

Pressed Enter to add first todo item on internal:attr=[placeholder="What needs to be done?"i]
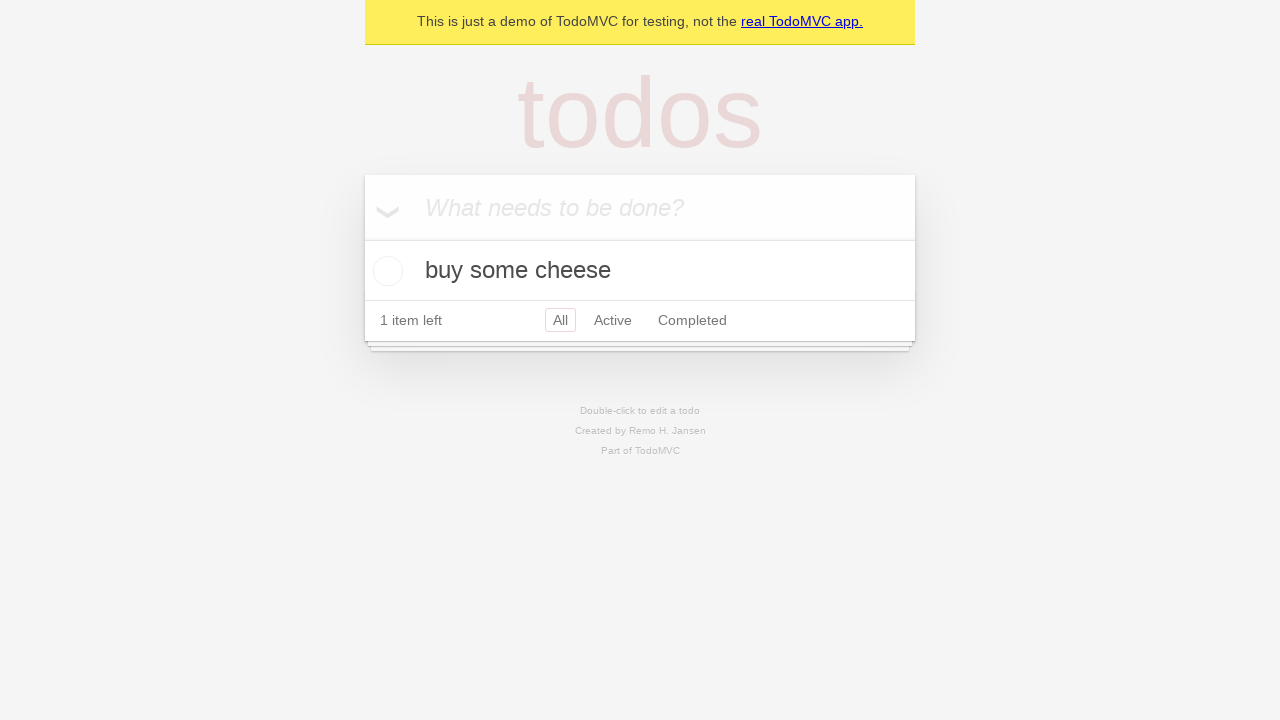

Todo counter element loaded showing 1 item
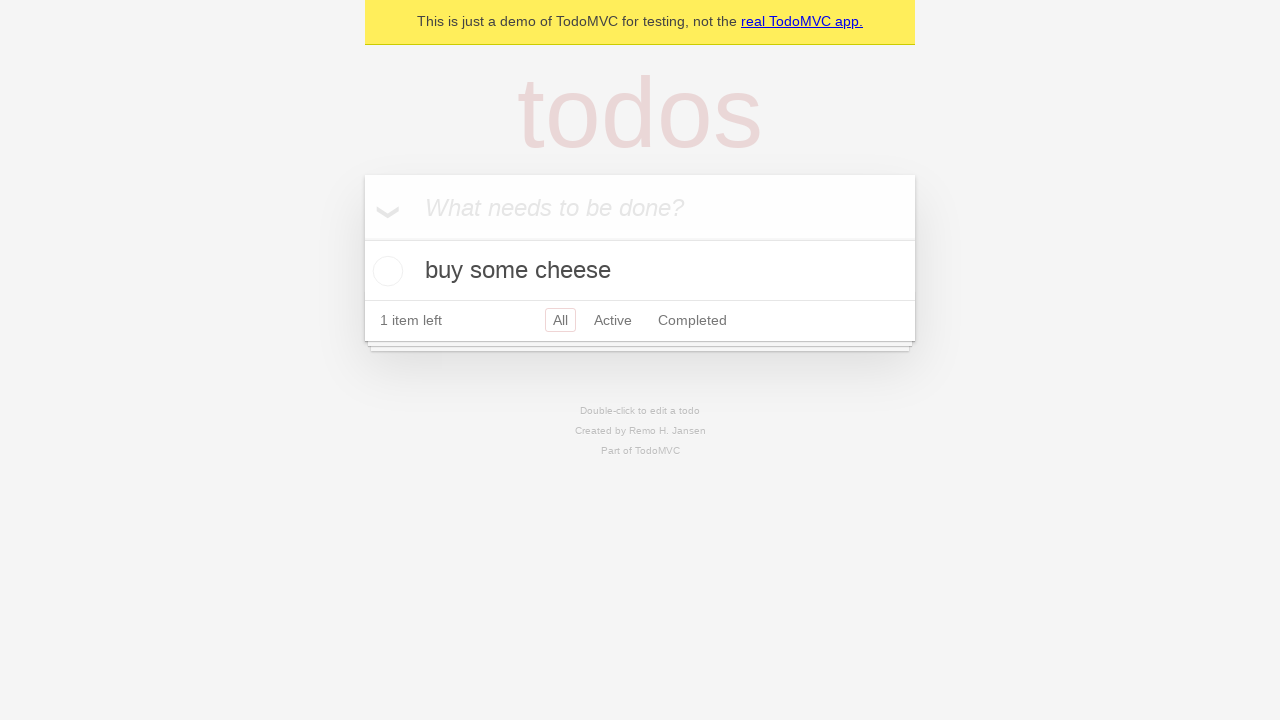

Filled todo input with 'feed the cat' on internal:attr=[placeholder="What needs to be done?"i]
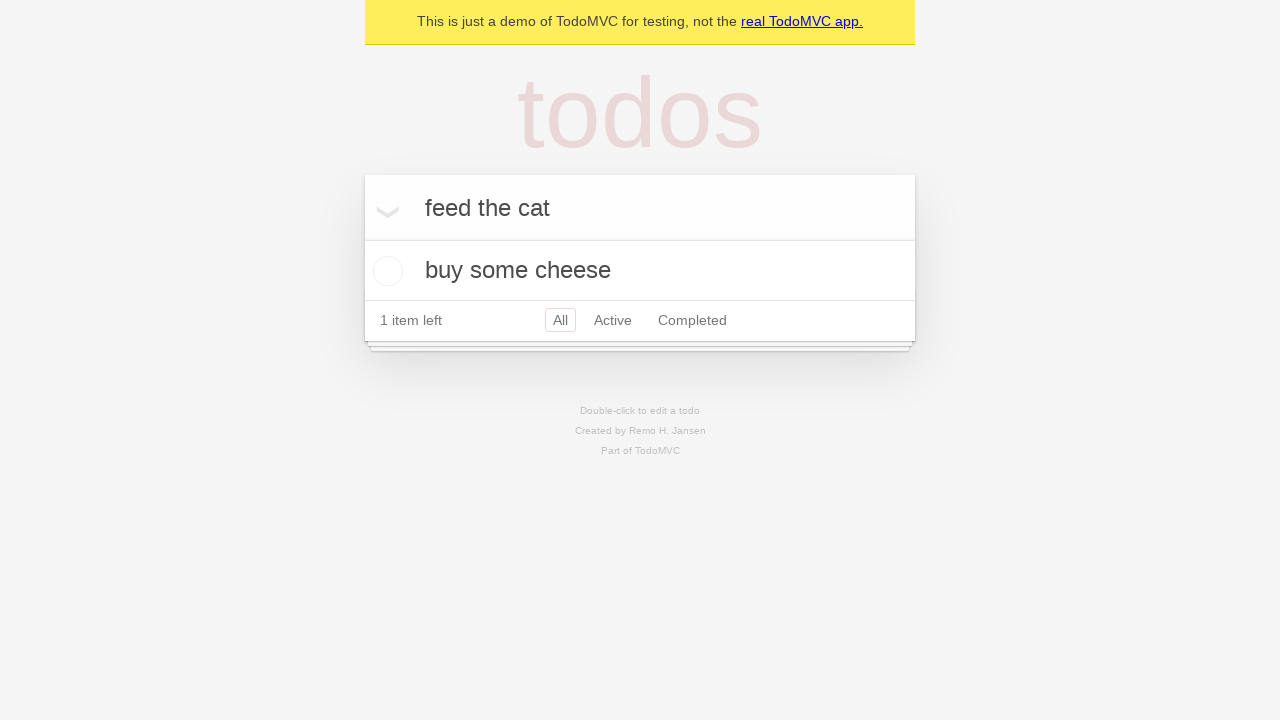

Pressed Enter to add second todo item on internal:attr=[placeholder="What needs to be done?"i]
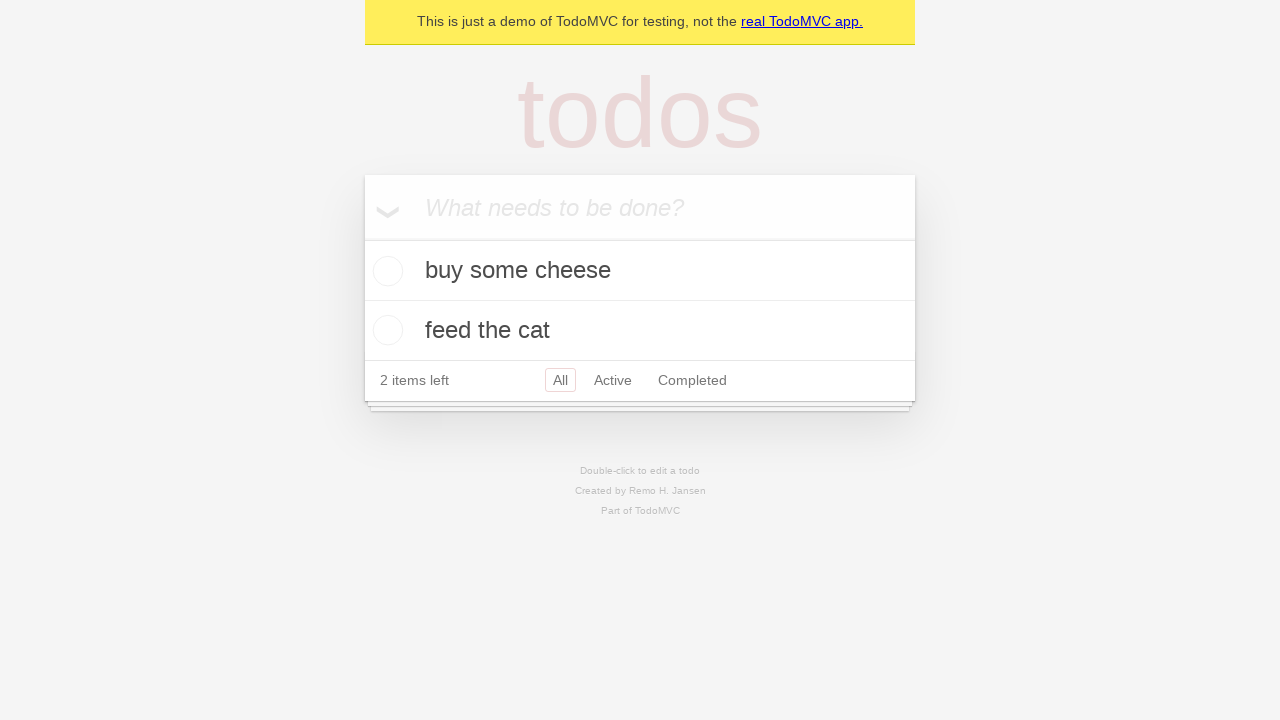

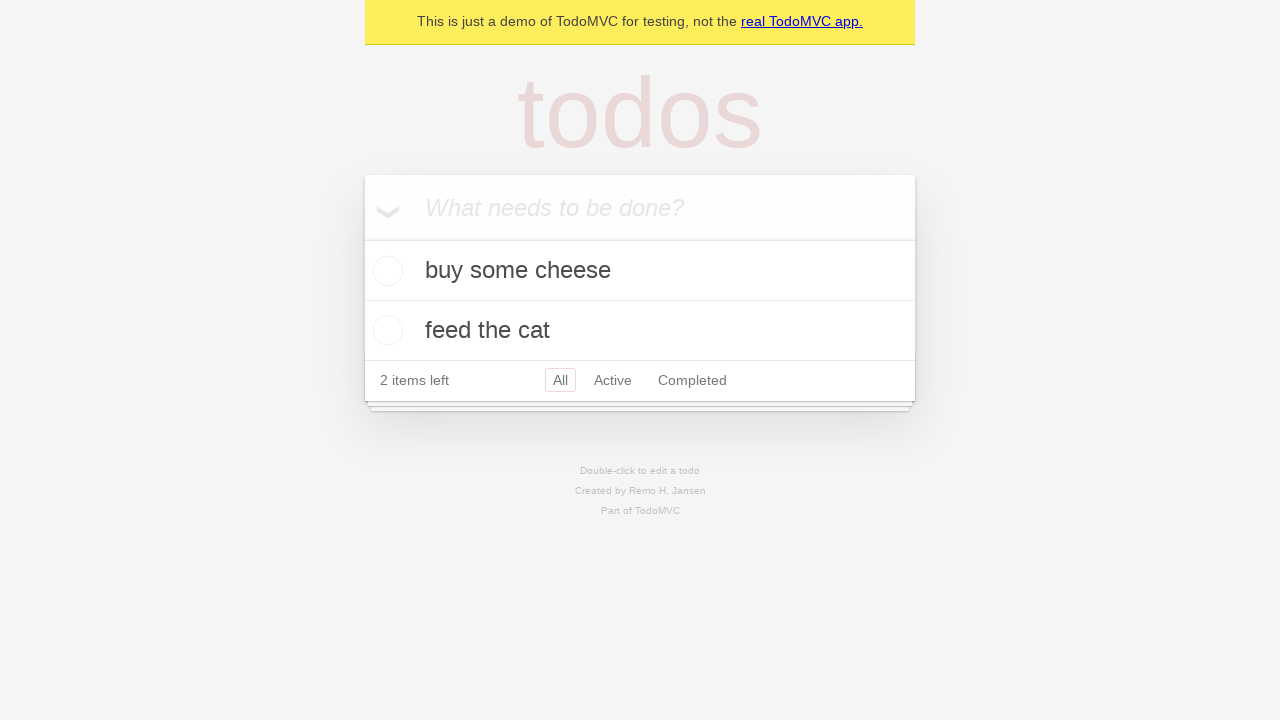